Navigates to Rediff homepage and clicks on the sign-in link

Starting URL: https://www.rediff.com/

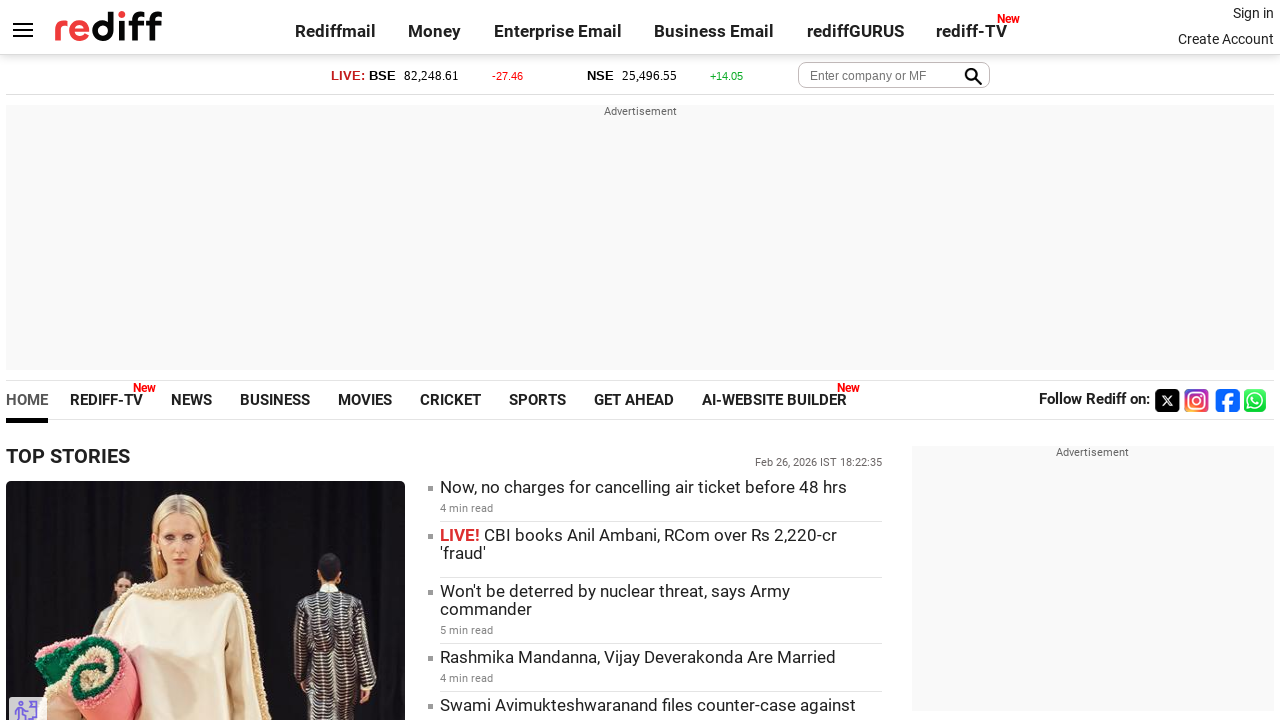

Clicked on the sign-in link at (1253, 13) on xpath=//*[@id="signin_info"]/a[1]
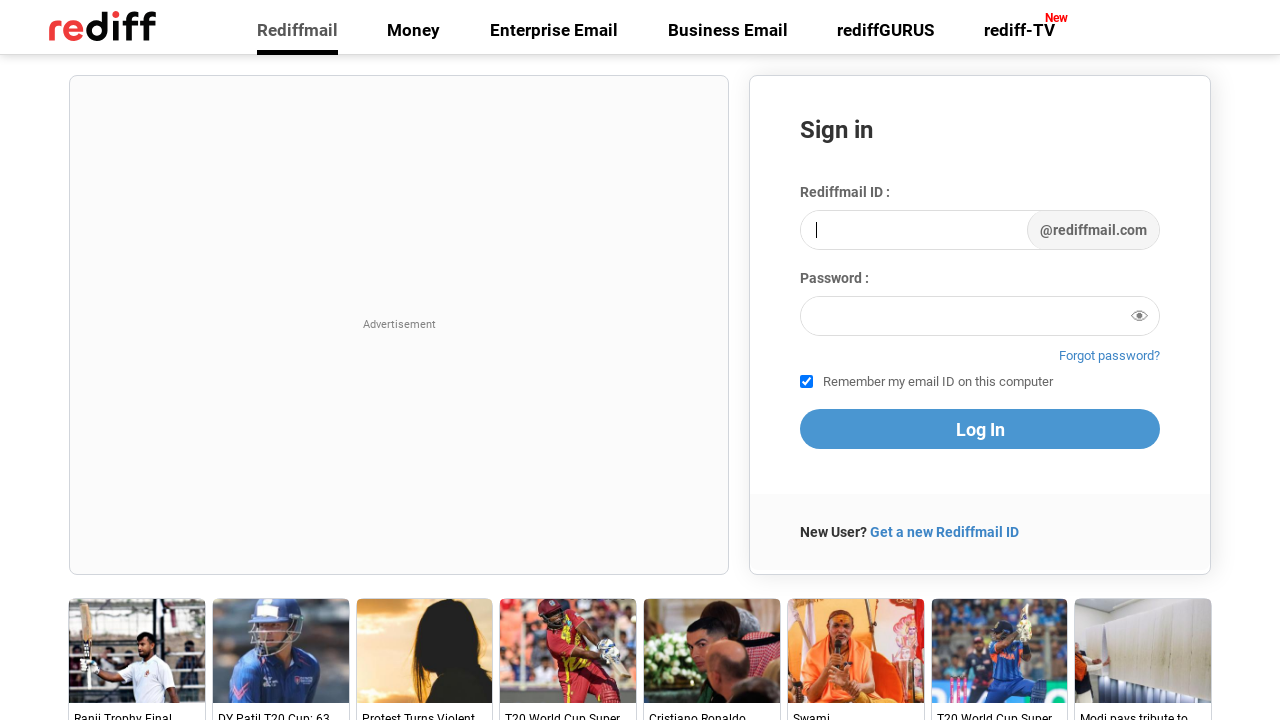

Waited 5 seconds for the page to load after clicking sign-in
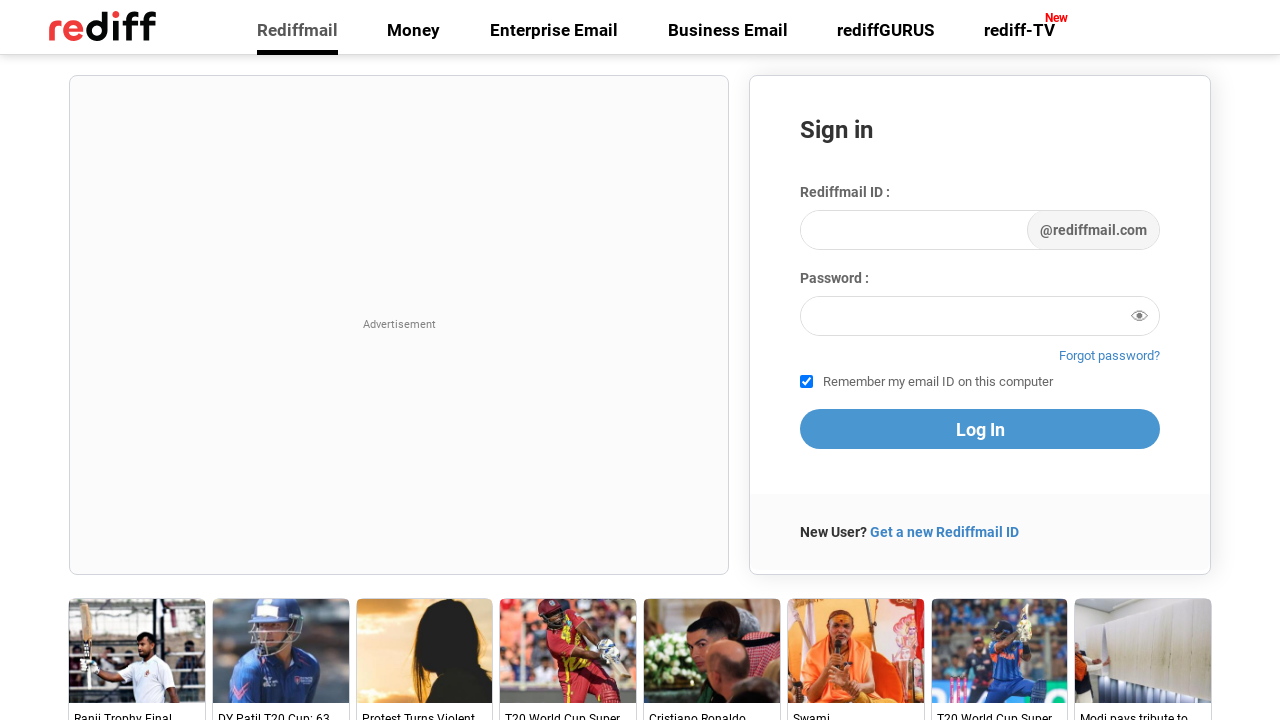

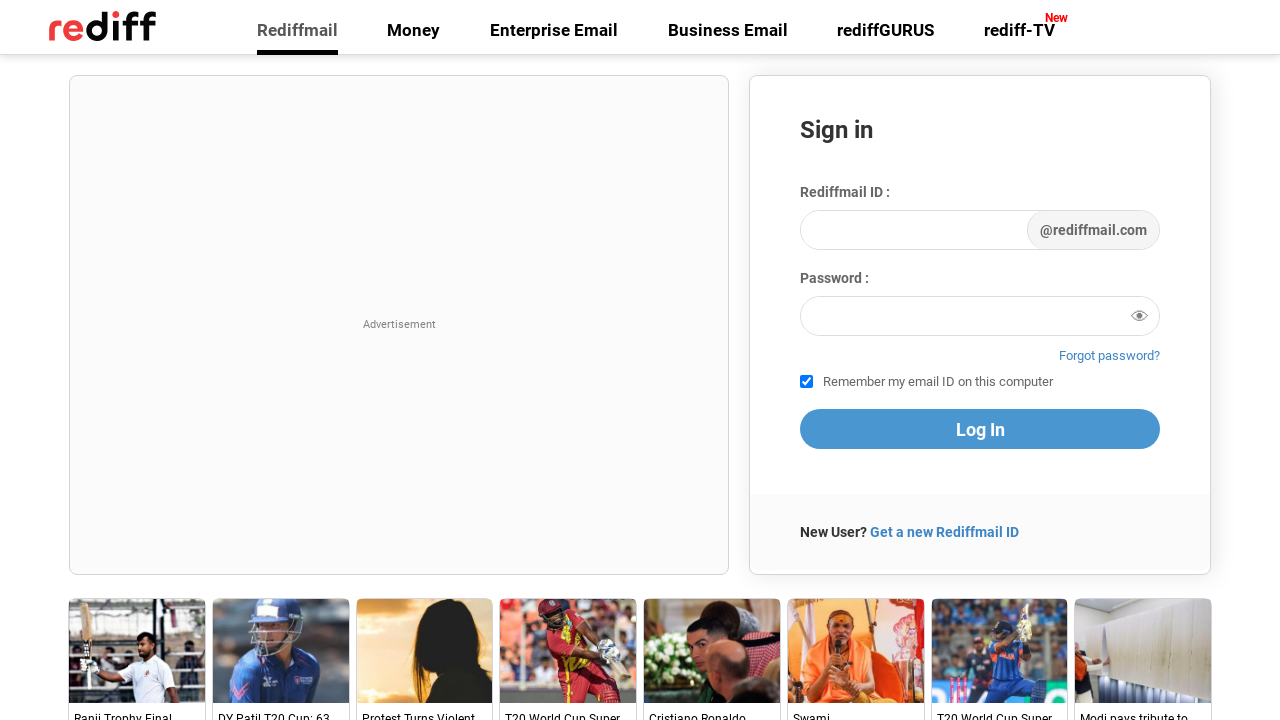